Tests the search functionality on a Russian hardware store website by entering a search query for "бензопила Hyundai" (Hyundai chainsaw) and submitting the search form

Starting URL: https://krasnodar.220-volt.ru/

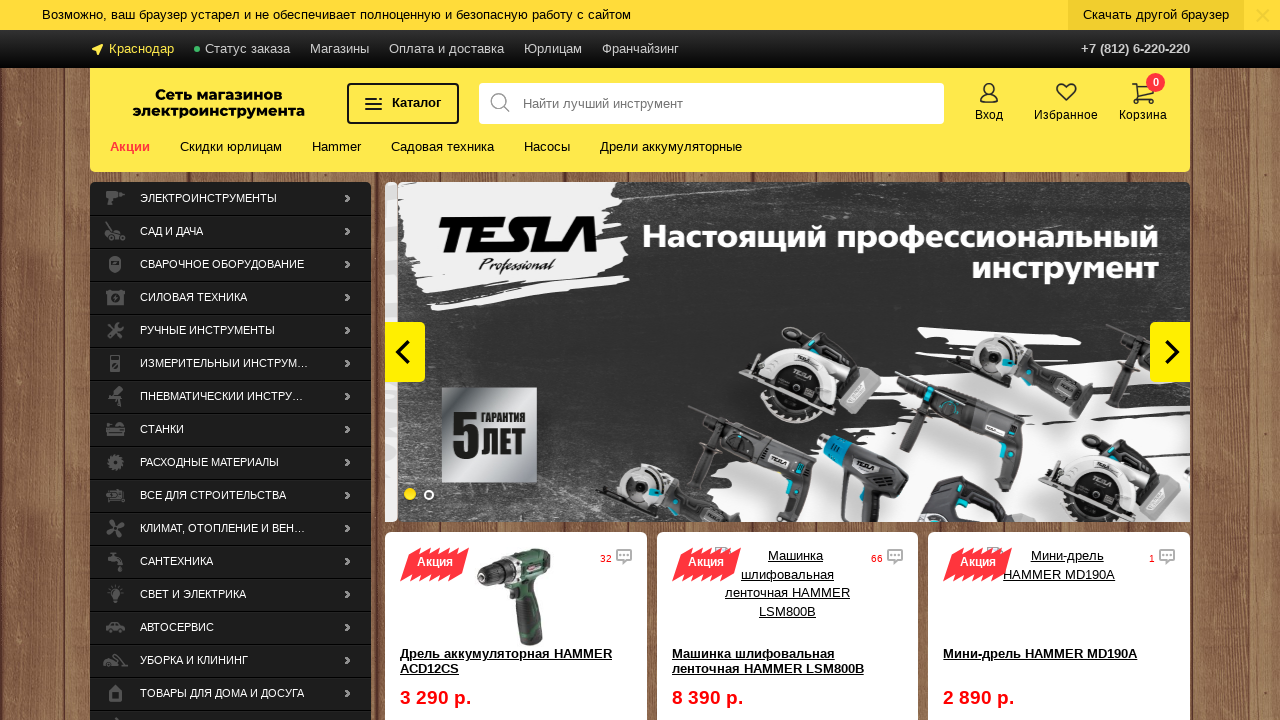

Search input field appeared and is ready
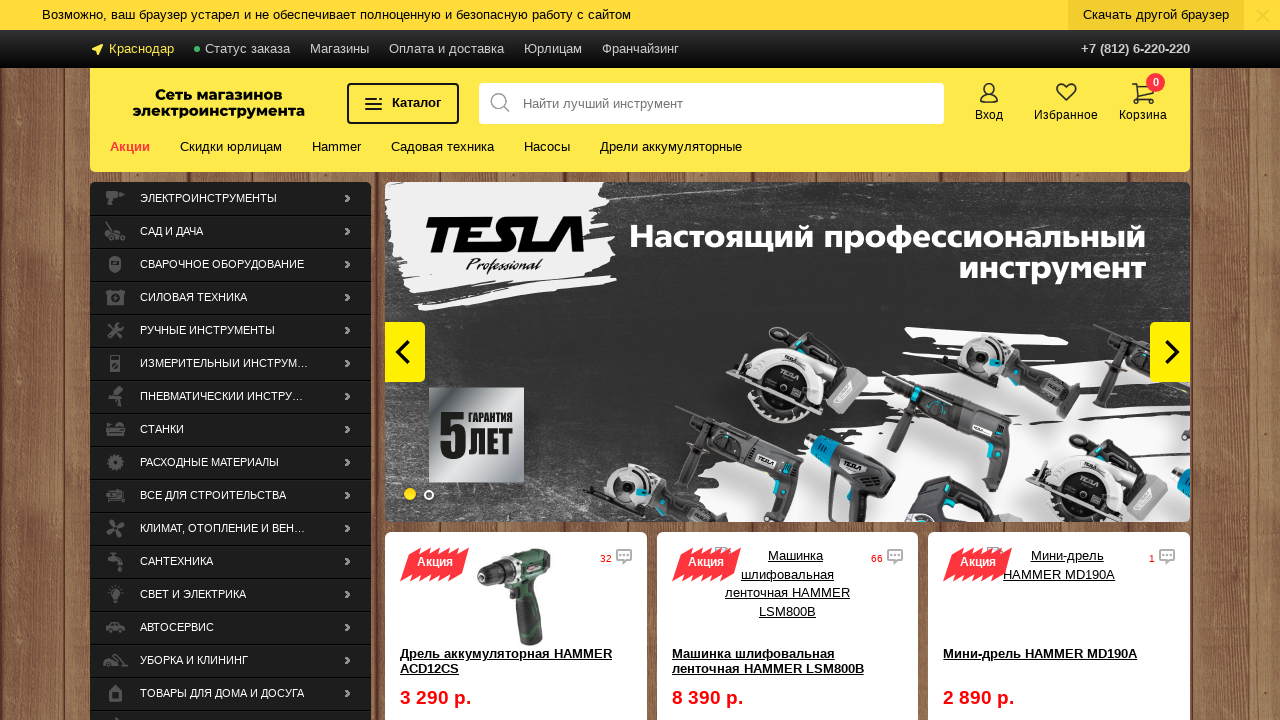

Clicked on the search input field at (712, 104) on (//input[@type='search'])[1]
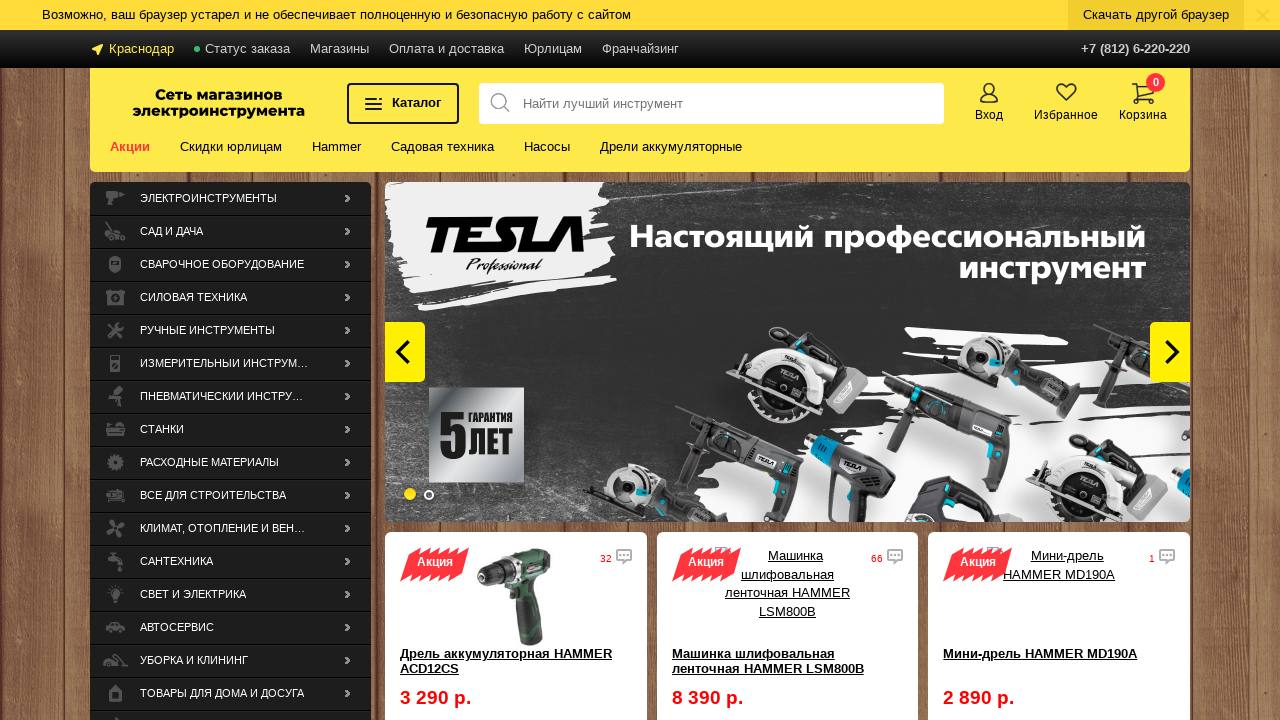

Entered search query 'бензопила Hyundai' (Hyundai chainsaw) into search field on (//input[@type='search'])[1]
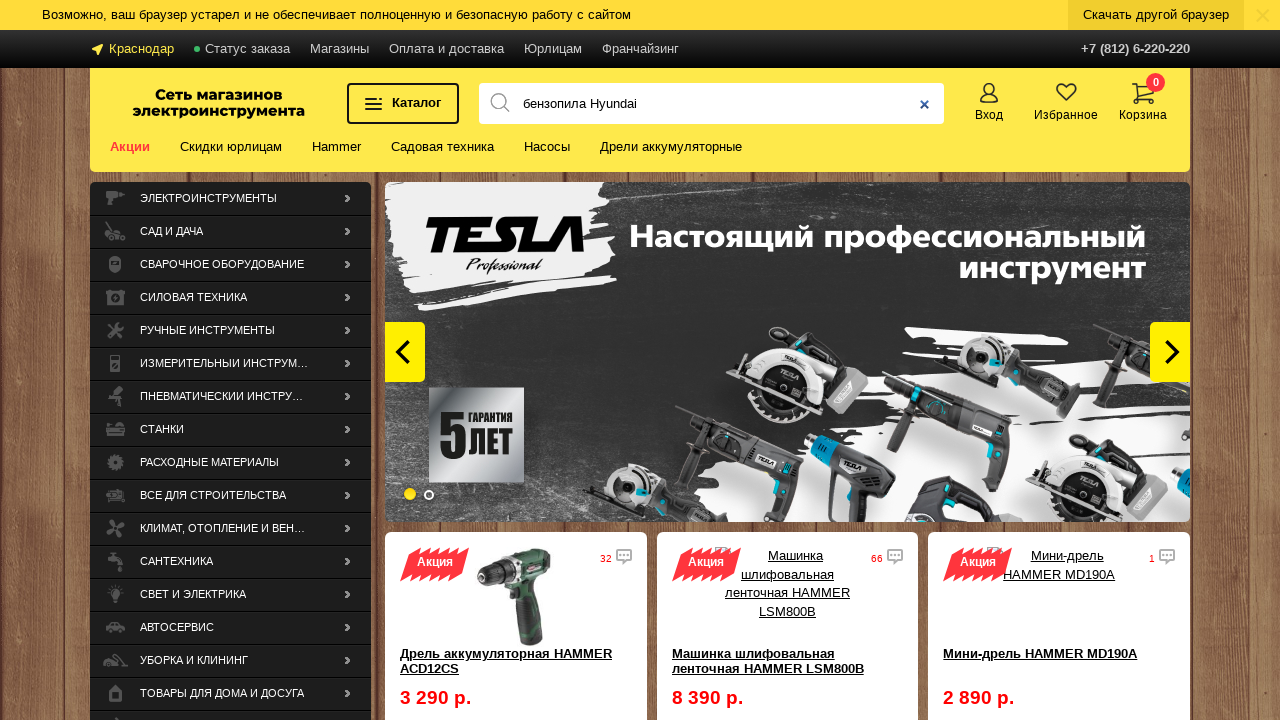

Submitted search form by pressing Enter on (//input[@type='search'])[1]
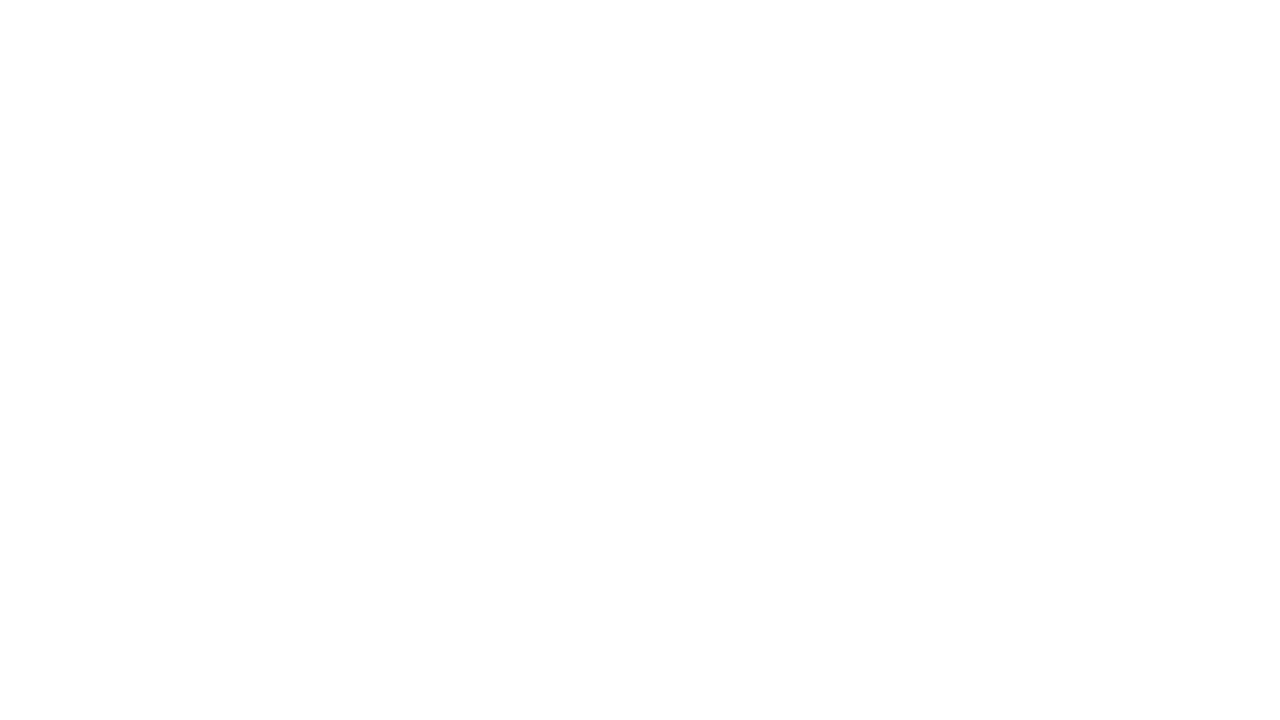

Search results page loaded successfully
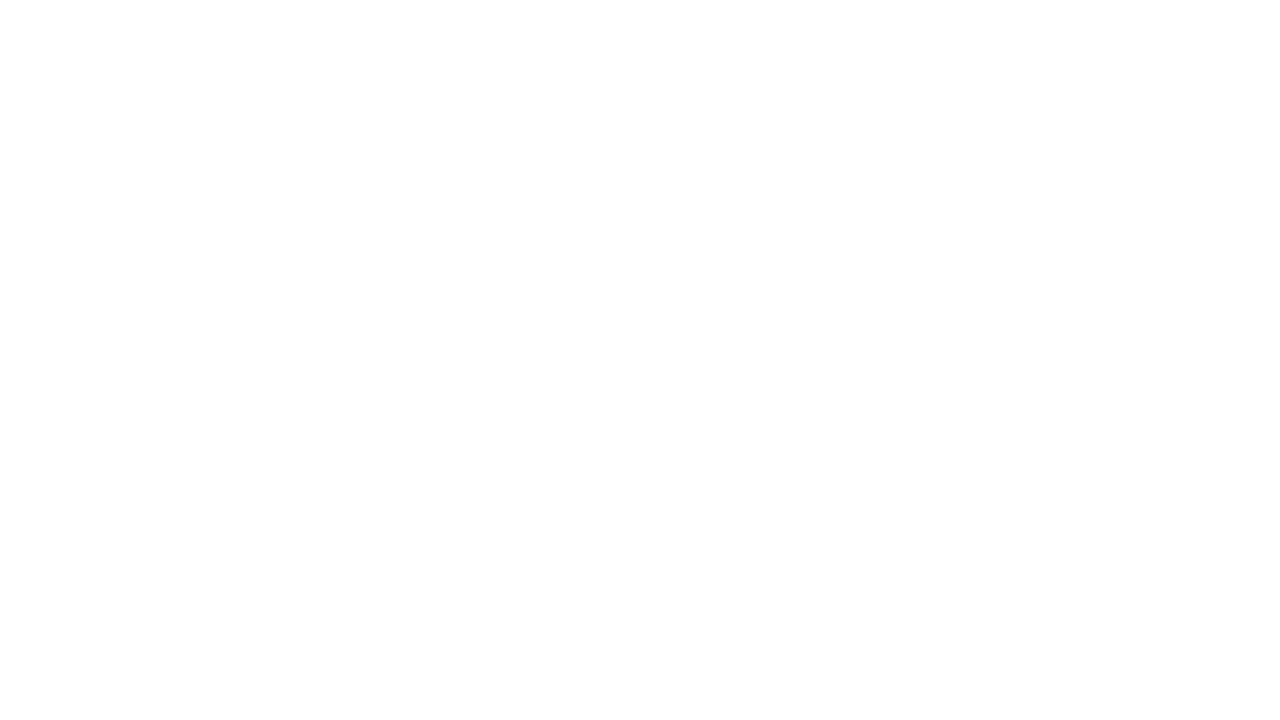

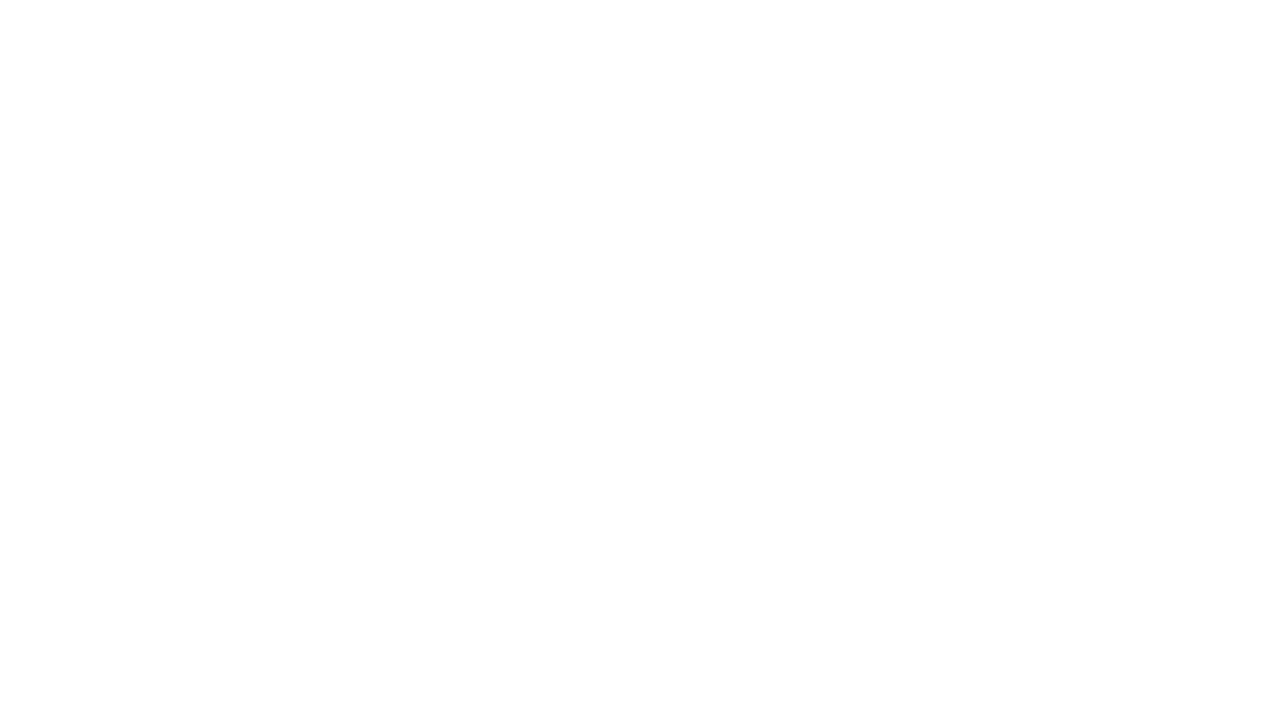